Solves a mathematical puzzle by extracting a value from an image attribute, calculating a result, and submitting the form with checkboxes and radio buttons

Starting URL: http://suninjuly.github.io/get_attribute.html

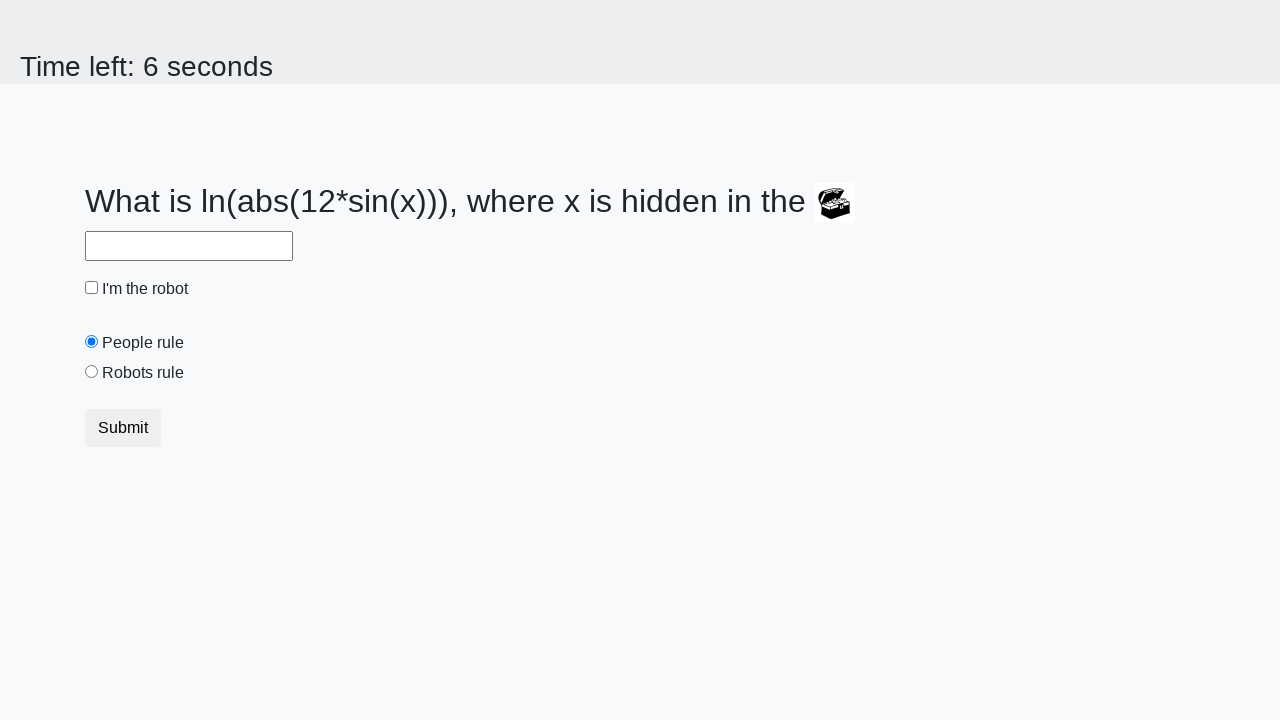

Extracted valuex attribute from treasure image
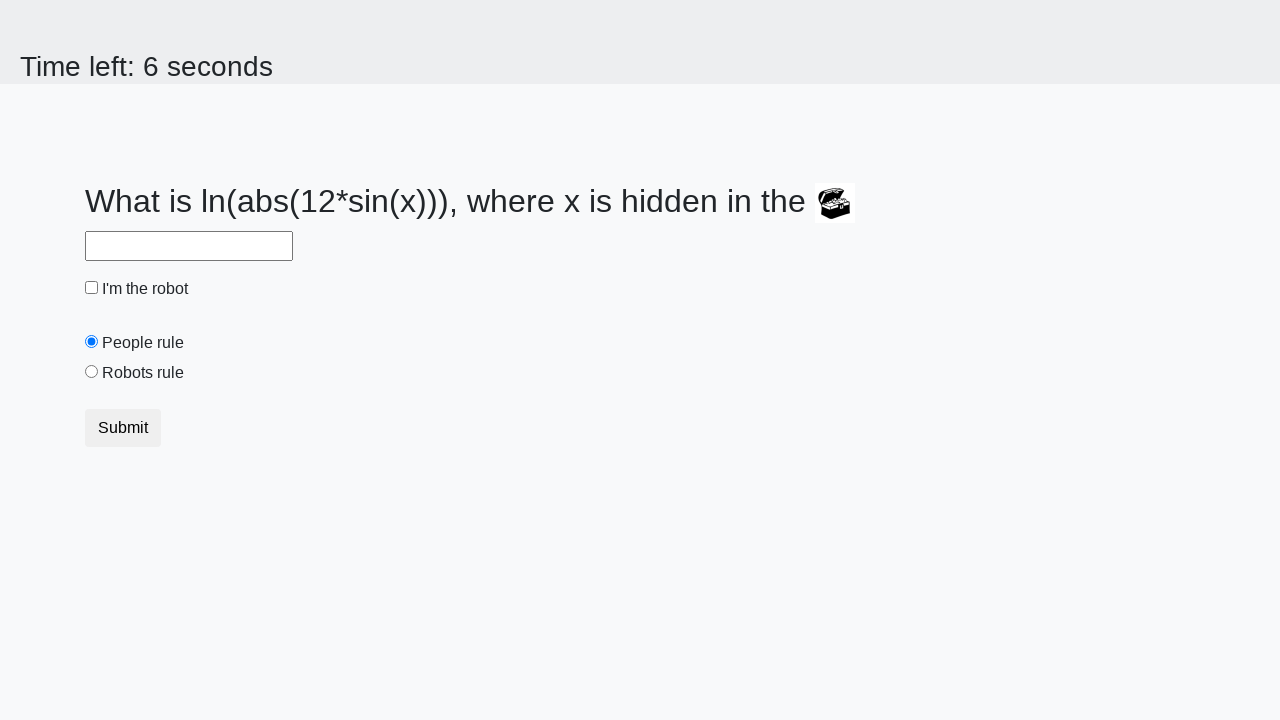

Calculated mathematical result: log(abs(12 * sin(x)))
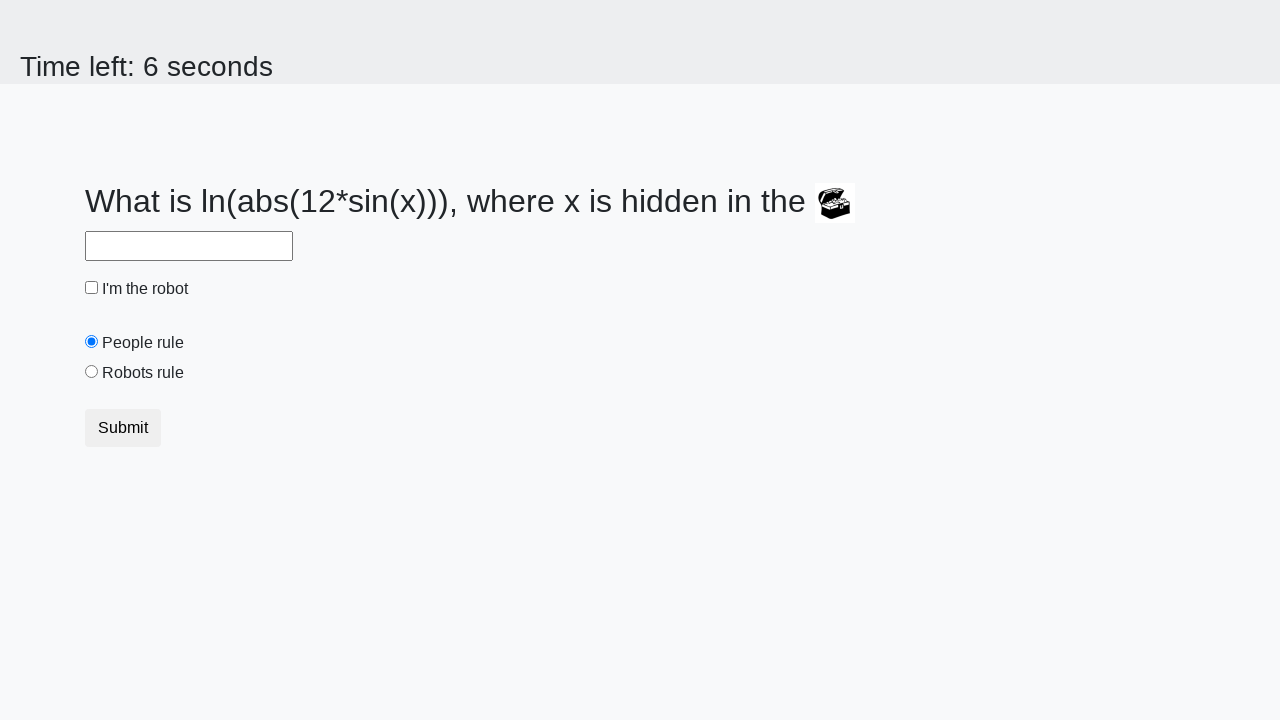

Filled answer field with calculated result on #answer
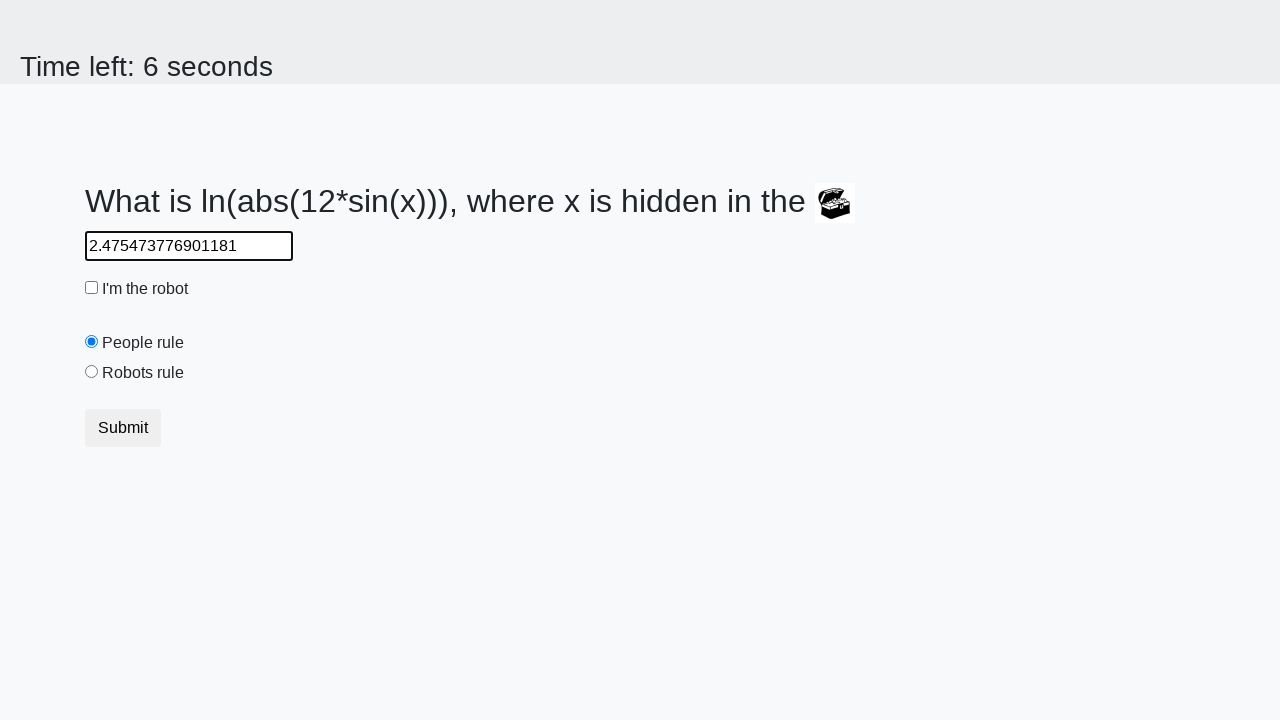

Checked the robot checkbox at (92, 288) on #robotCheckbox
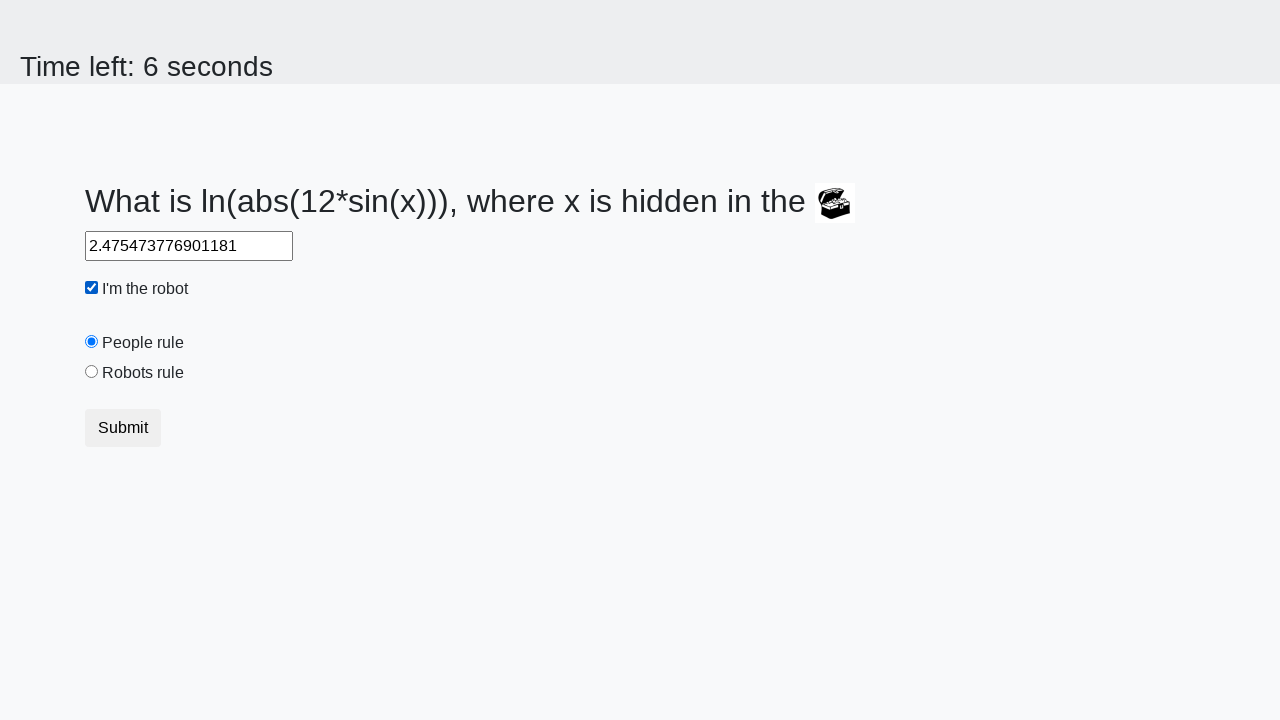

Selected the robots rule radio button at (92, 372) on #robotsRule
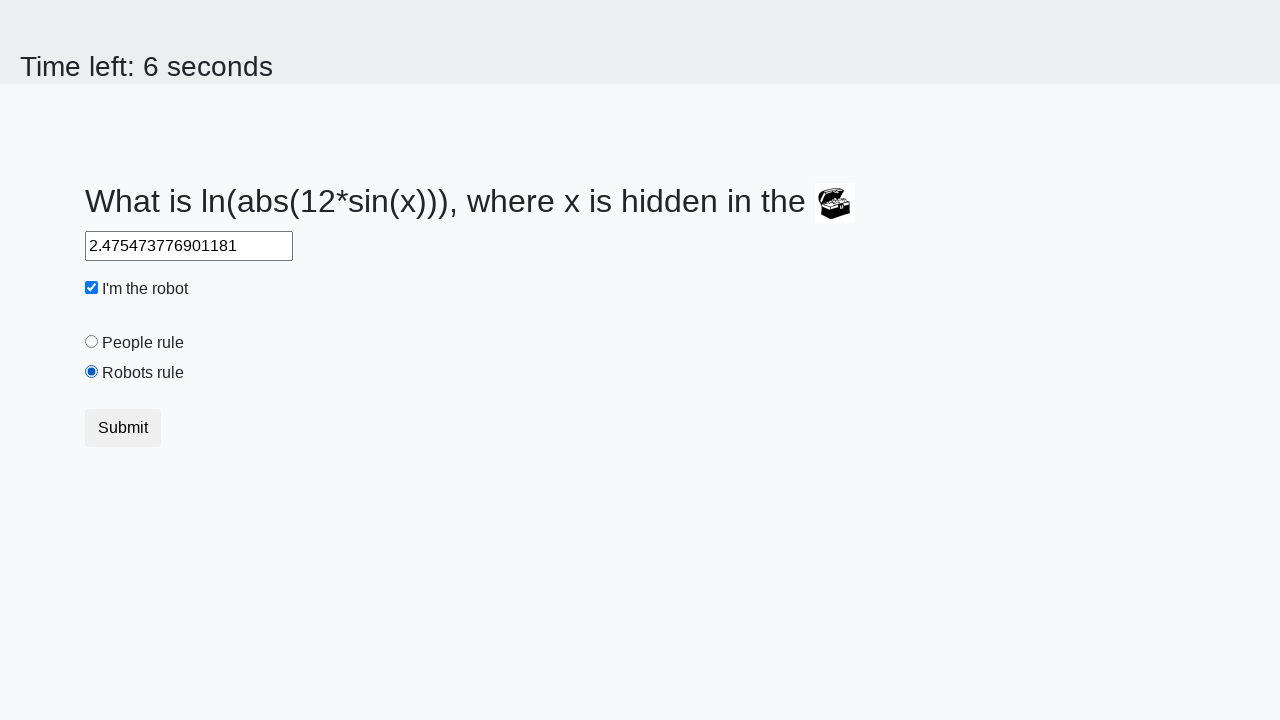

Clicked submit button to submit the form at (123, 428) on .btn-default
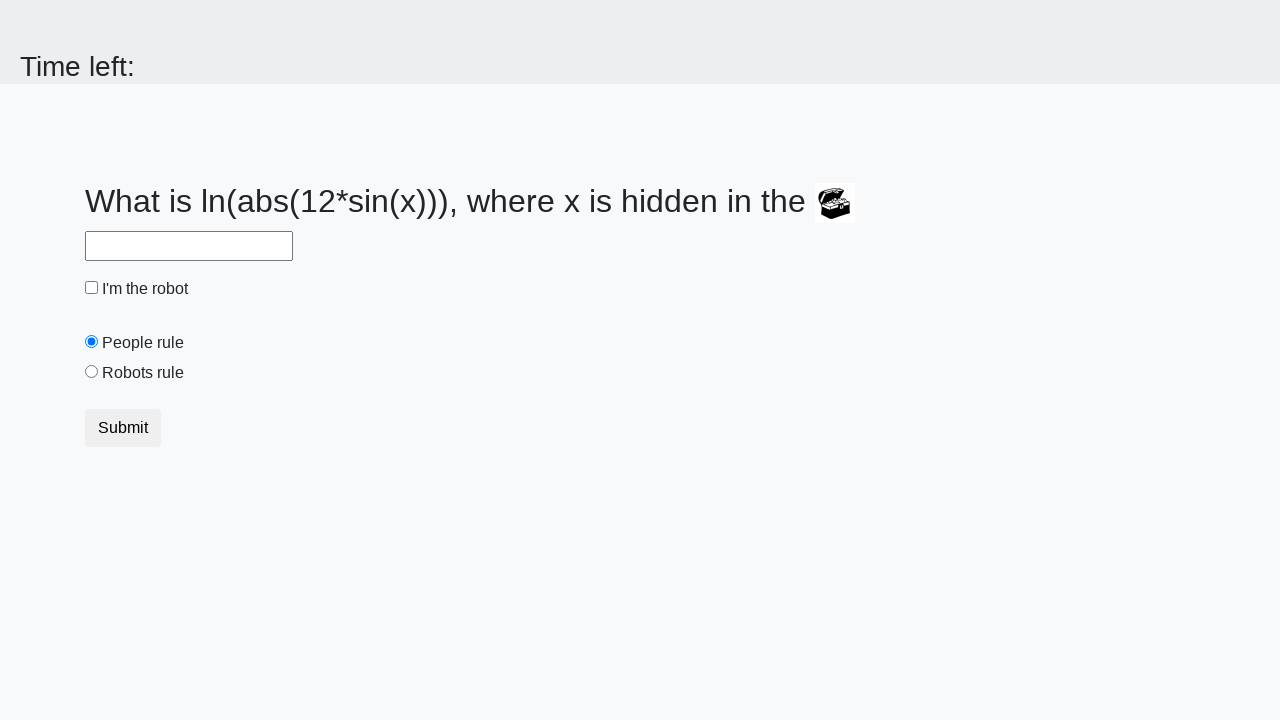

Set up dialog handler to accept alerts
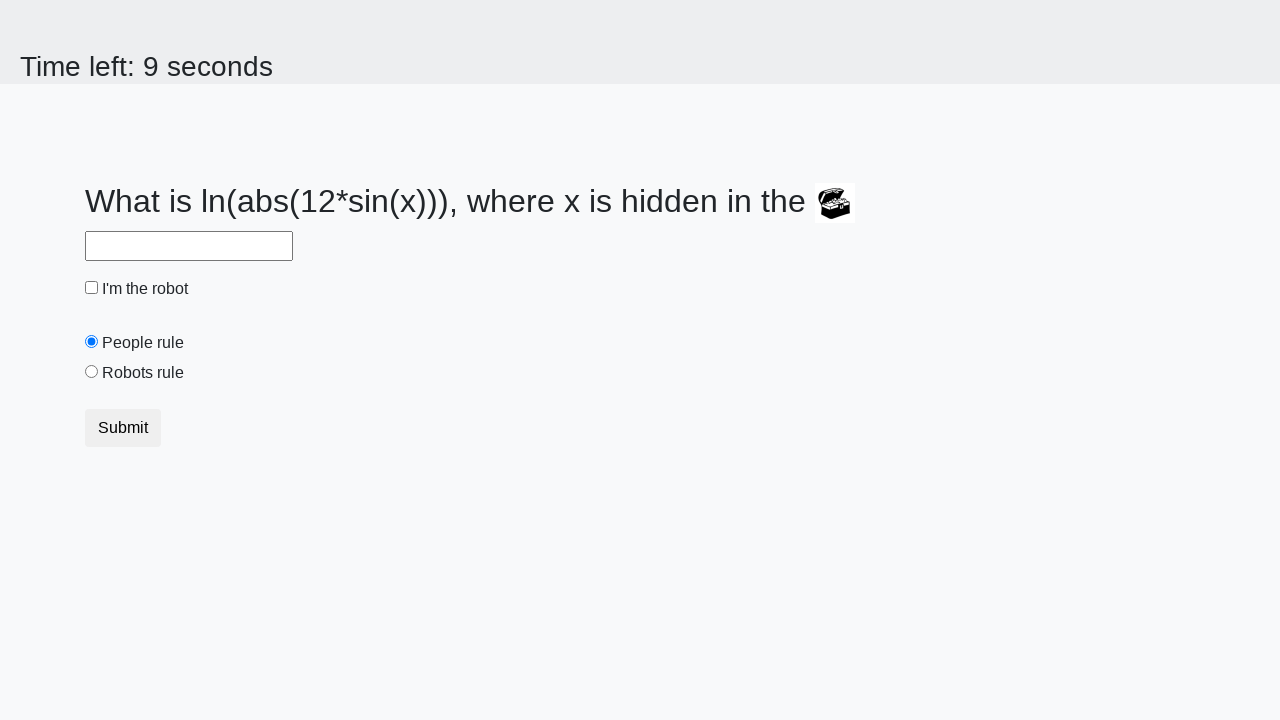

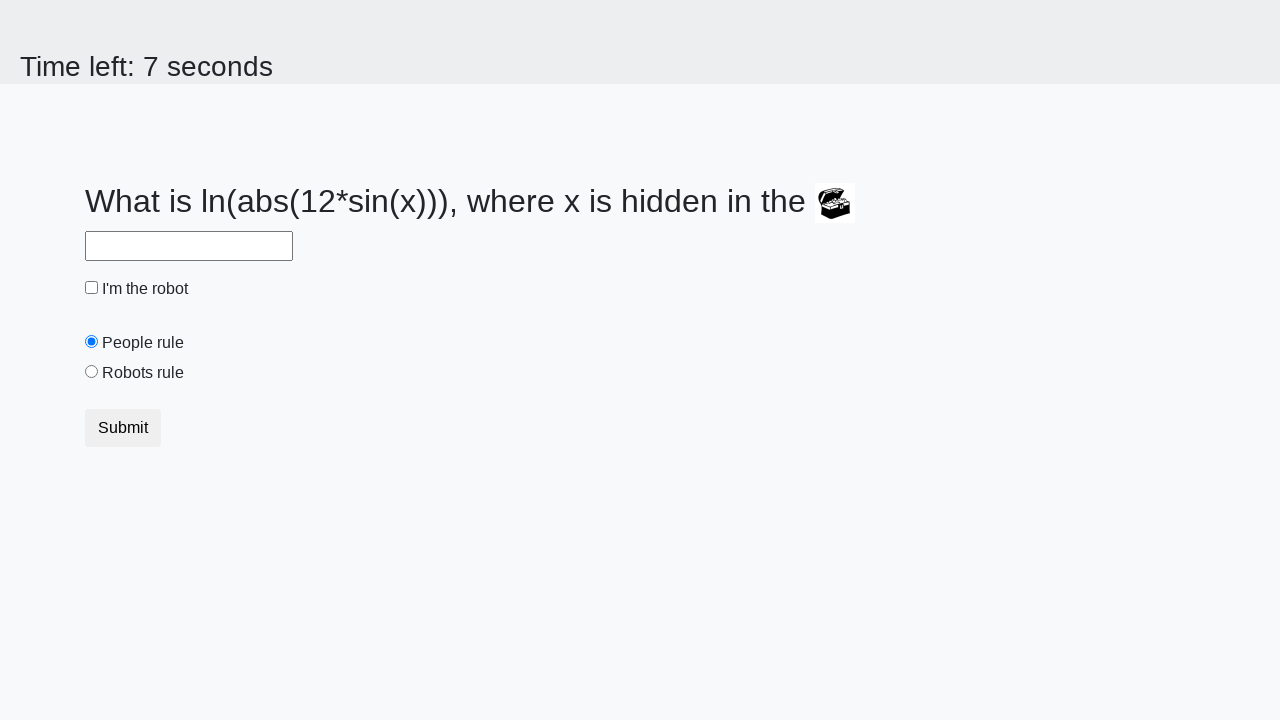